Tests drag and drop functionality on the jQuery UI droppable demo page by dragging an element and dropping it onto a target area within an iframe.

Starting URL: https://jqueryui.com/droppable/

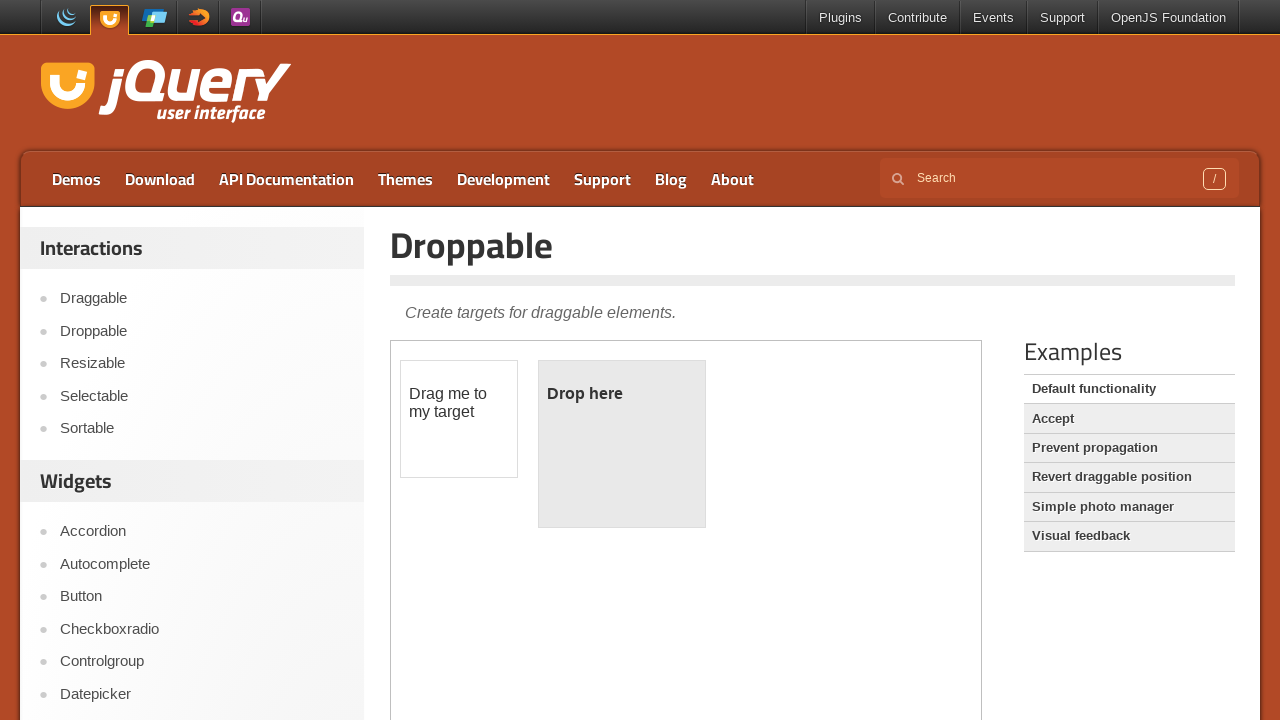

Navigated to jQuery UI droppable demo page
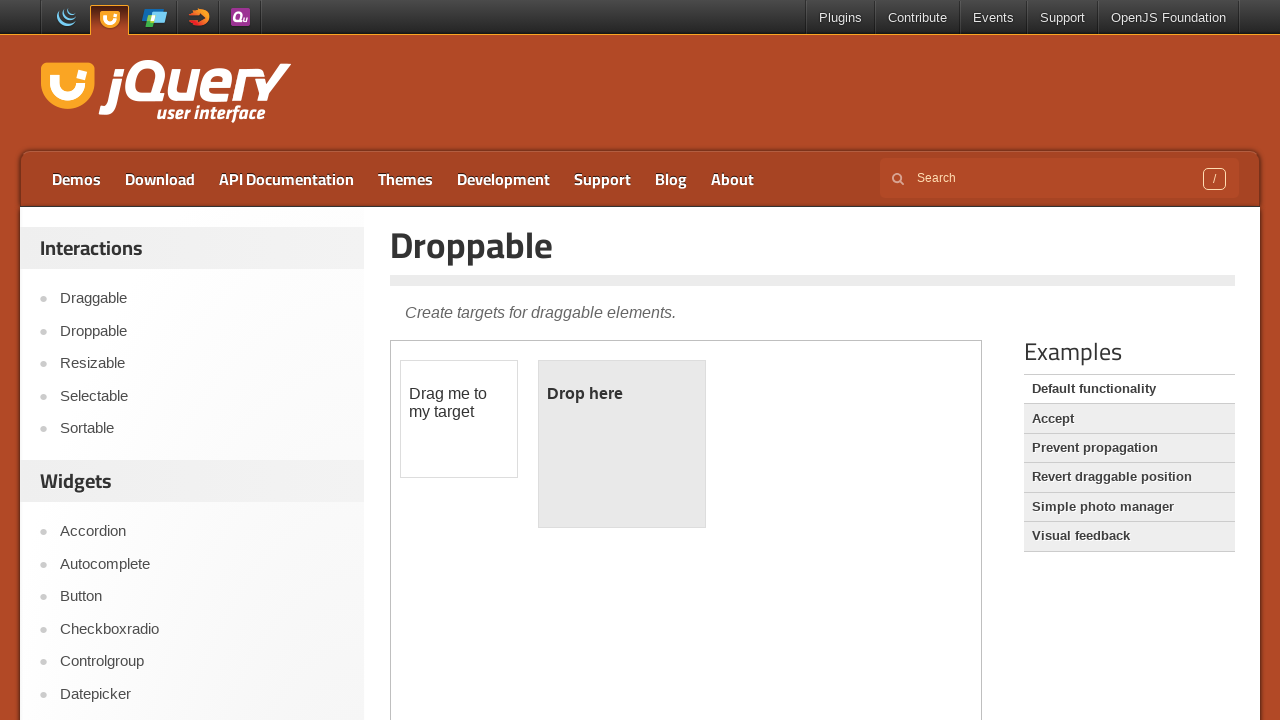

Located the demo iframe
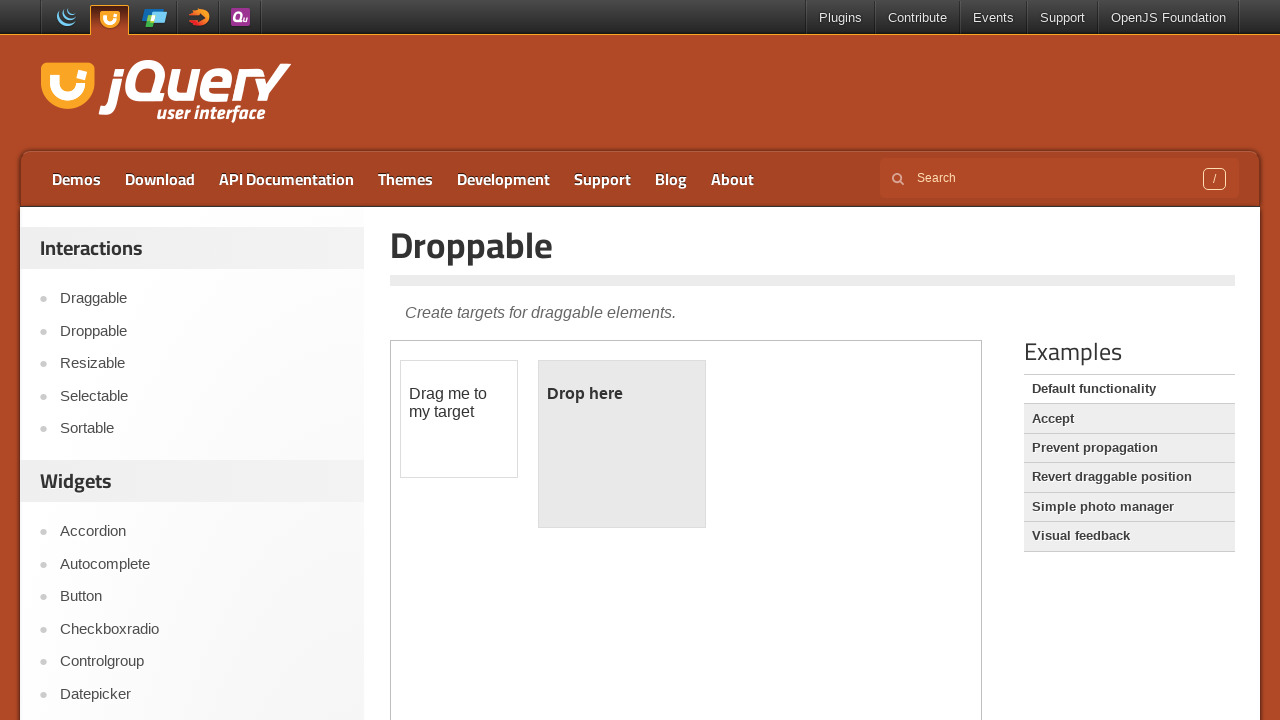

Located the draggable element
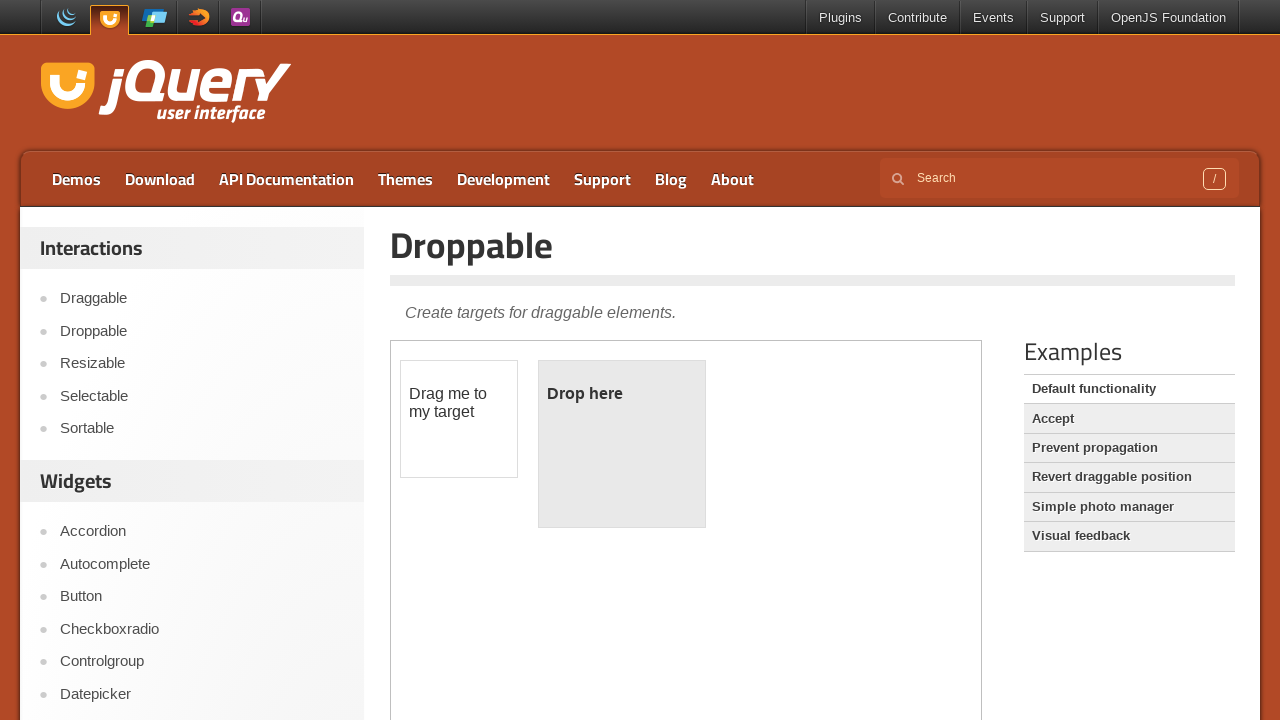

Located the droppable target element
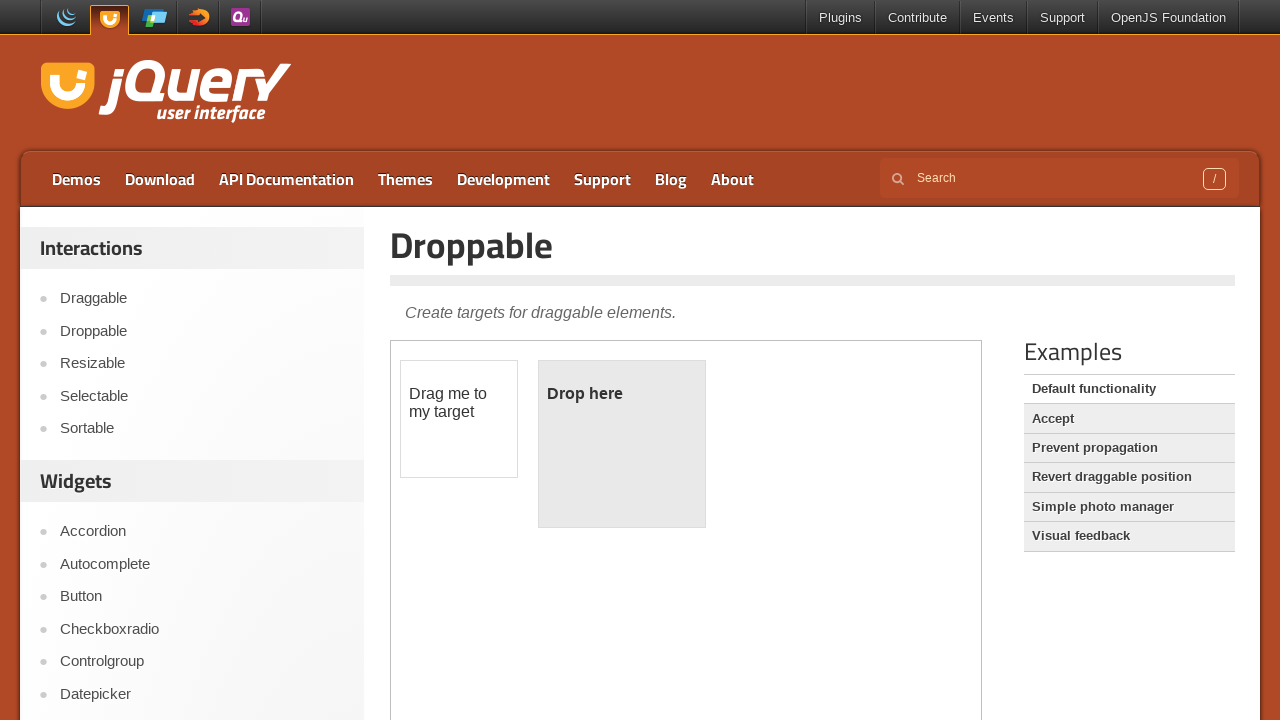

Dragged the draggable element onto the droppable target at (622, 444)
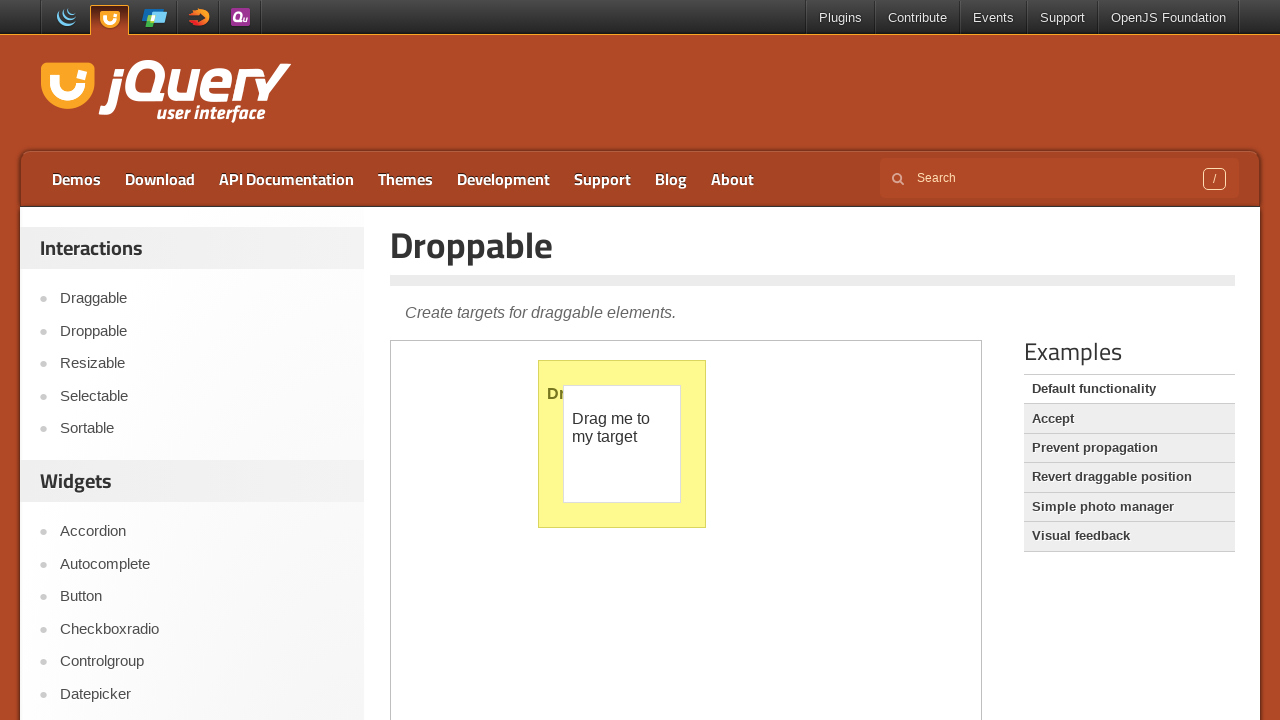

Waited 1 second to observe the drag and drop result
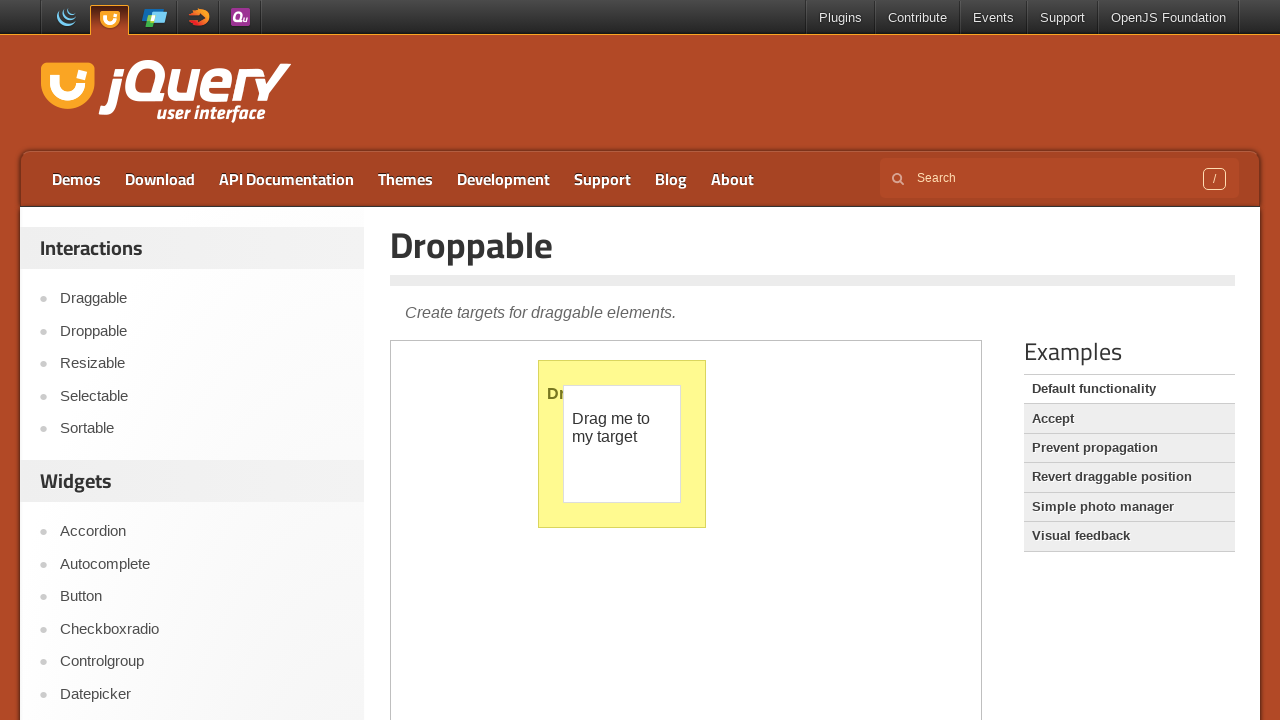

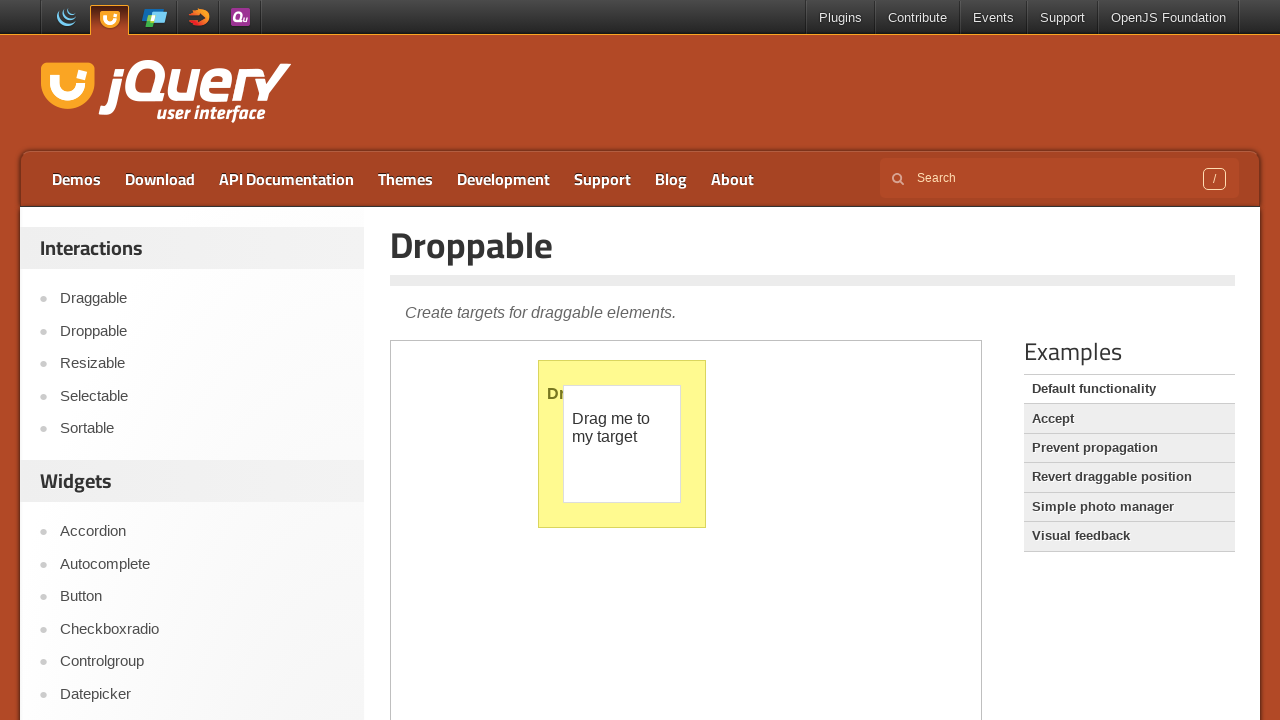